Tests JavaScript alert handling including accepting alerts, dismissing alerts, and sending text to prompt dialogs on a demo automation testing site

Starting URL: https://demo.automationtesting.in/Alerts.html

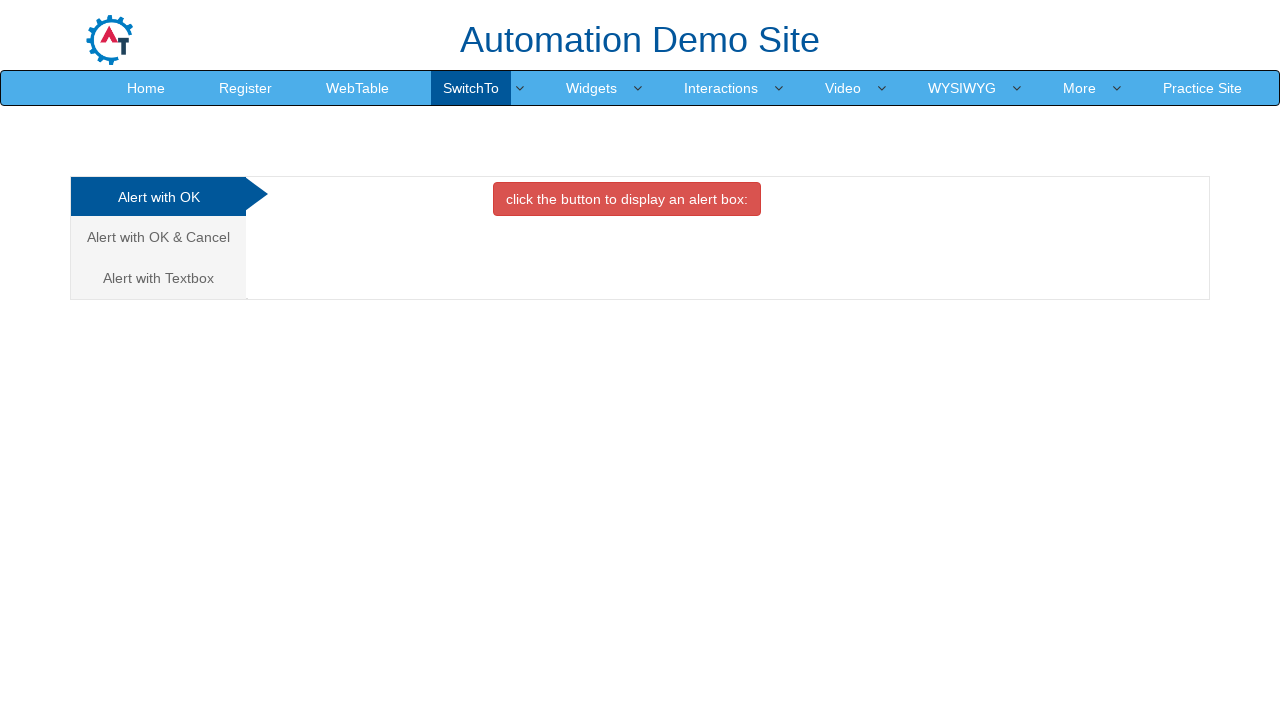

Set up dialog handler to accept the first alert
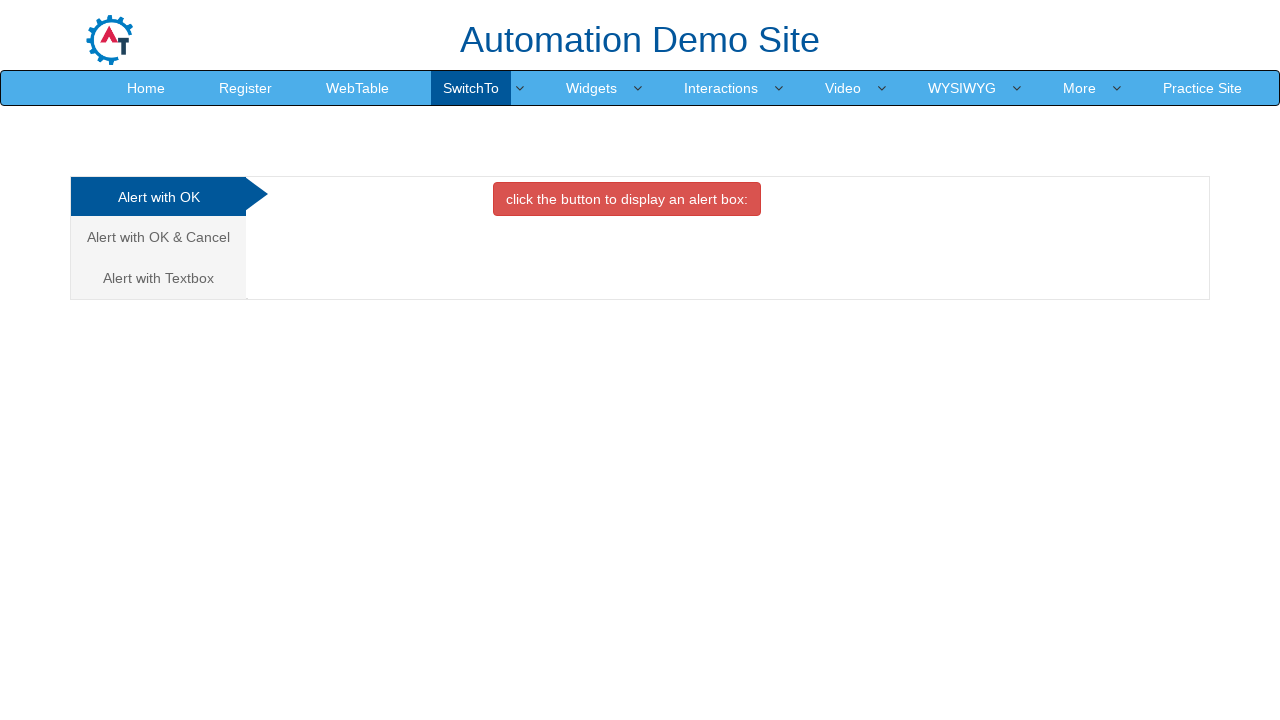

Clicked OK Tab button to trigger alert at (627, 199) on #OKTab
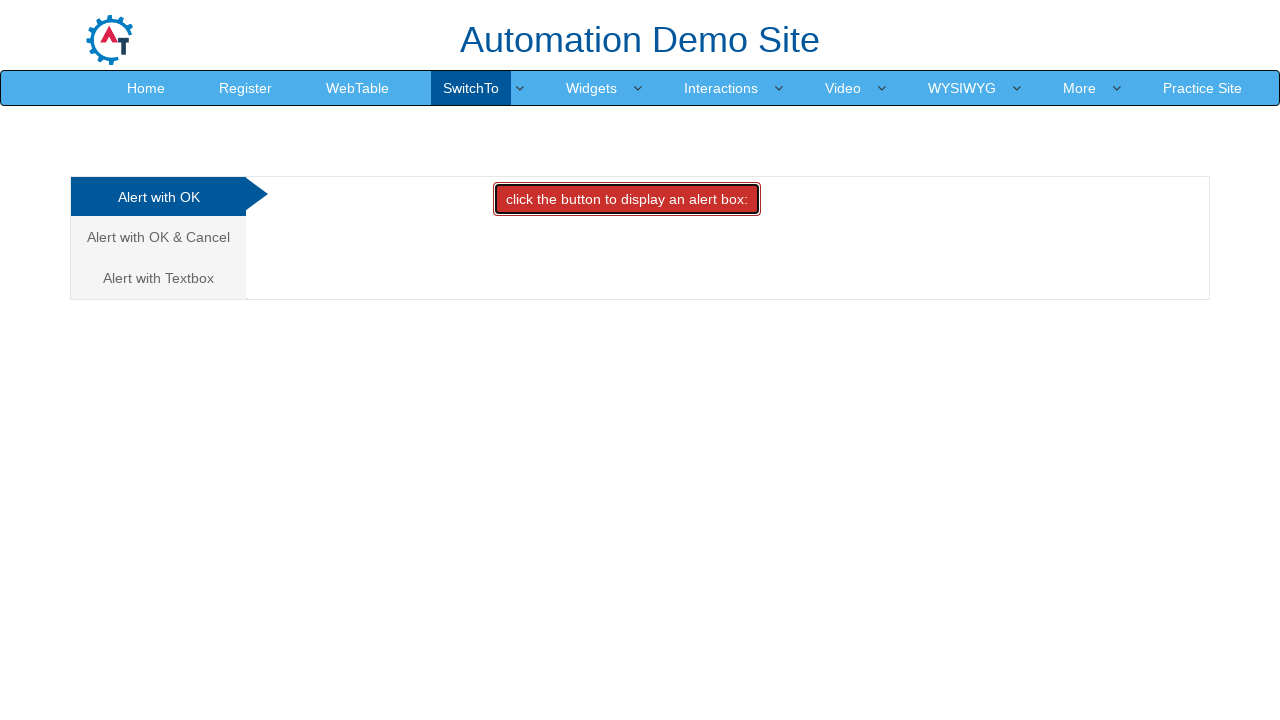

Waited for alert dialog handling to complete
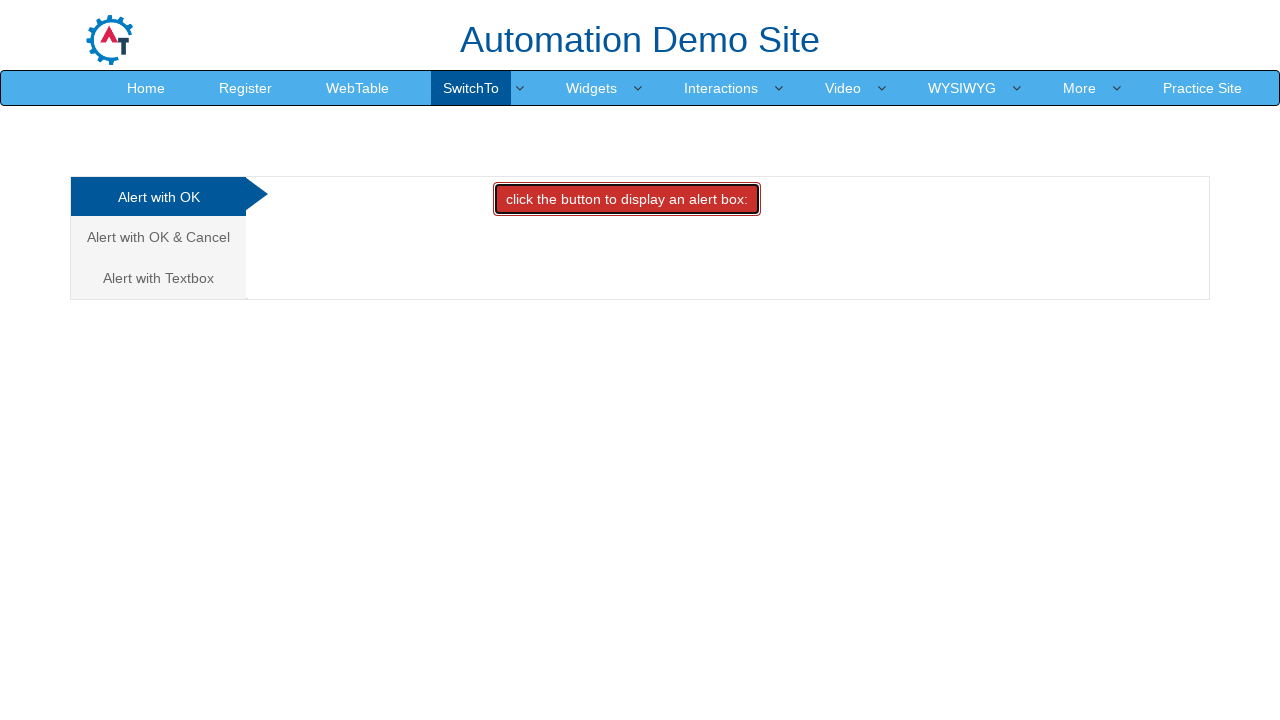

Clicked on Cancel Tab link to switch tabs at (158, 237) on a[href='#CancelTab']
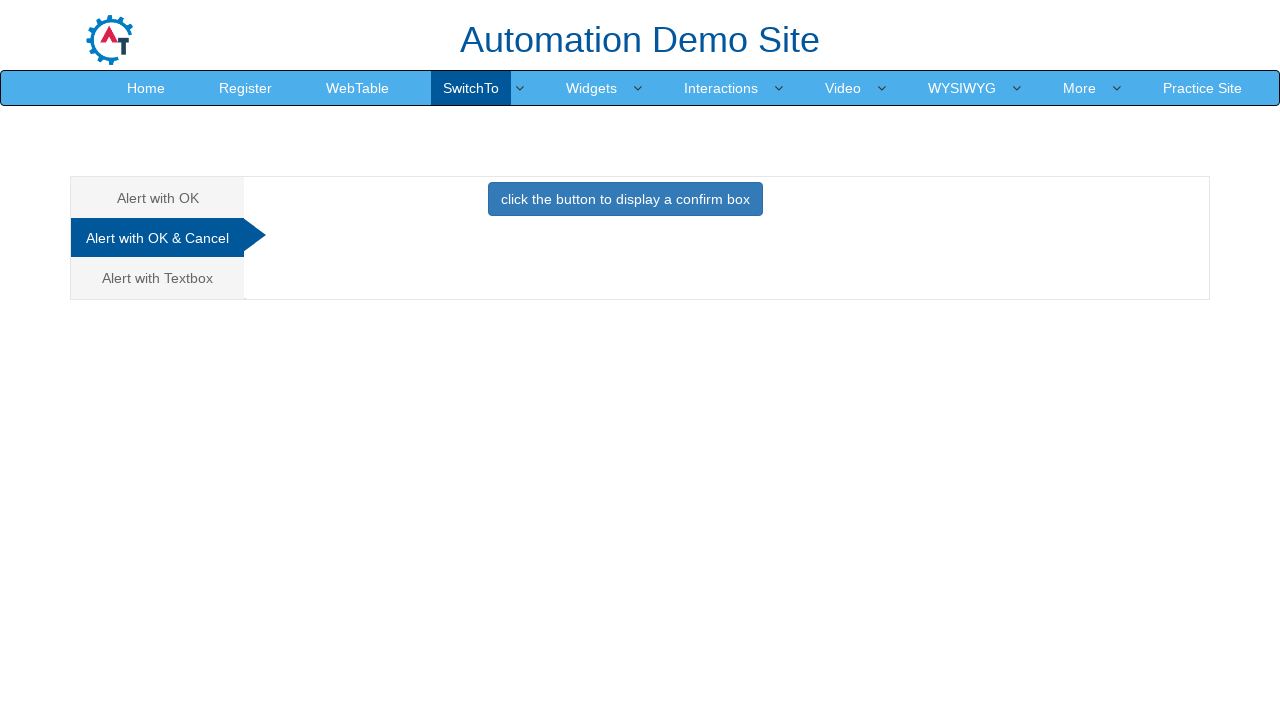

Set up dialog handler to dismiss the alert
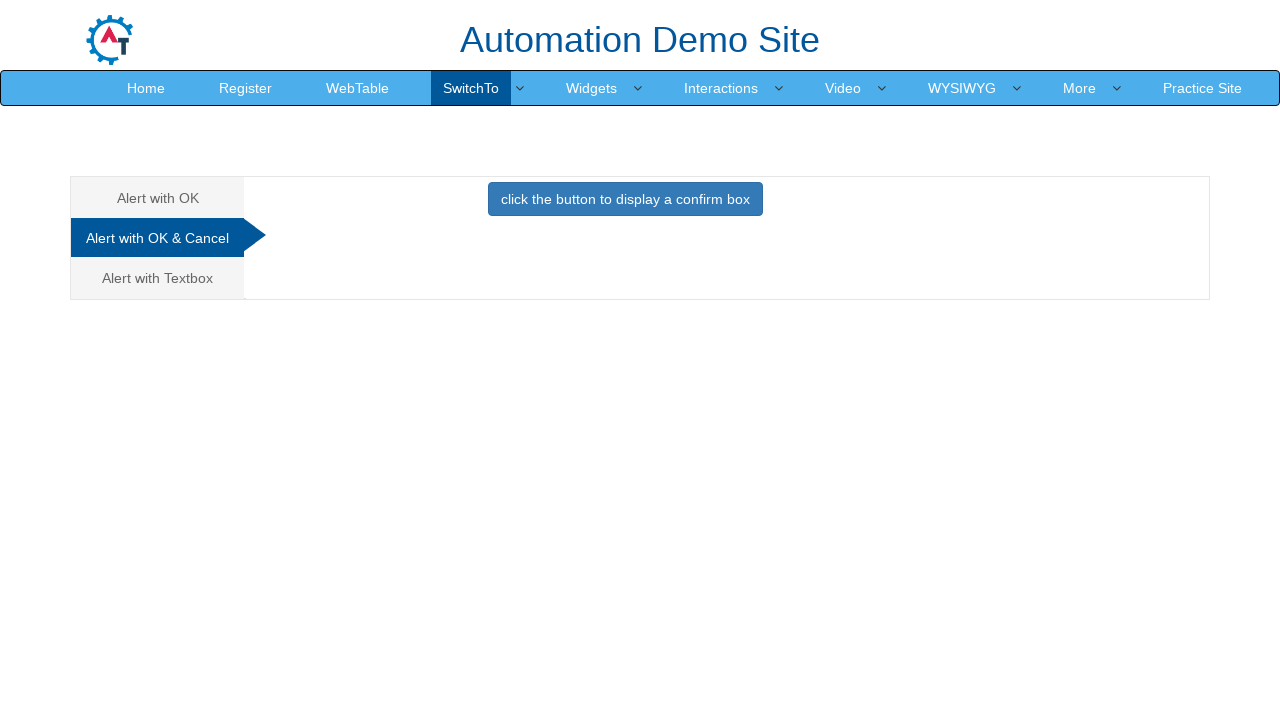

Clicked Cancel Tab button to trigger alert at (625, 204) on #CancelTab
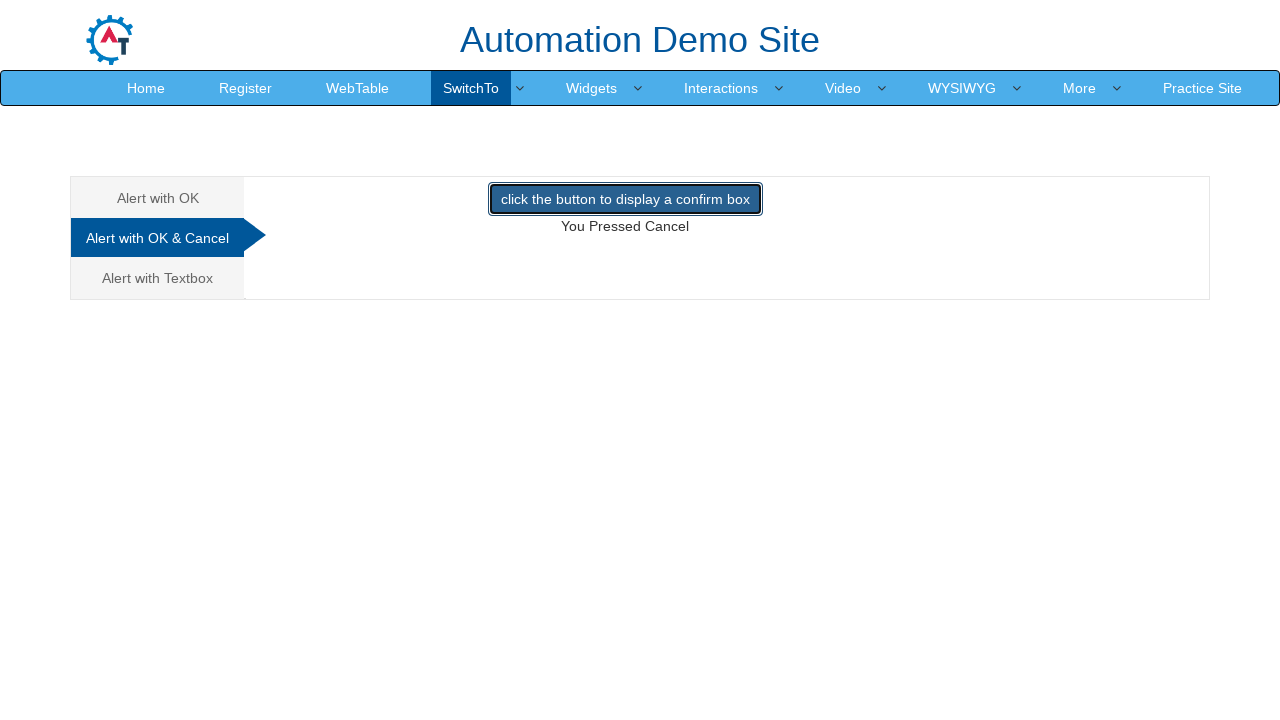

Waited for alert dialog dismissal to complete
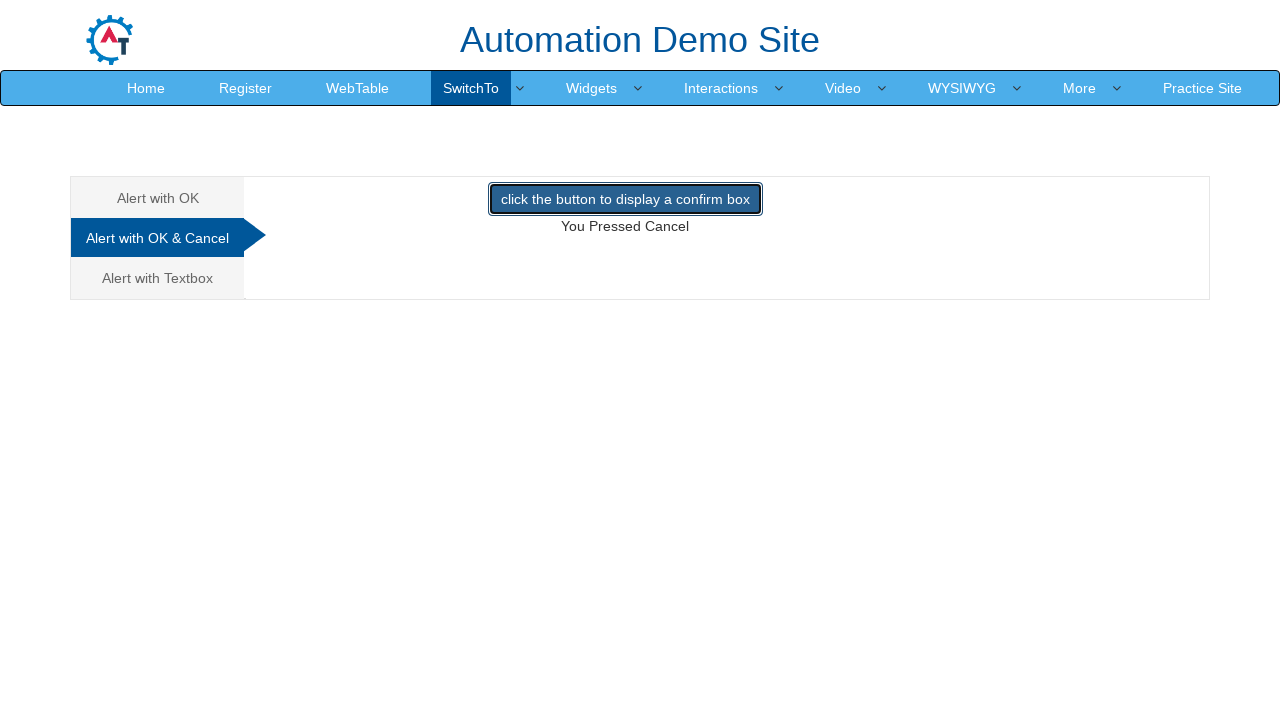

Clicked on Textbox Tab link to switch tabs at (158, 278) on a[href='#Textbox']
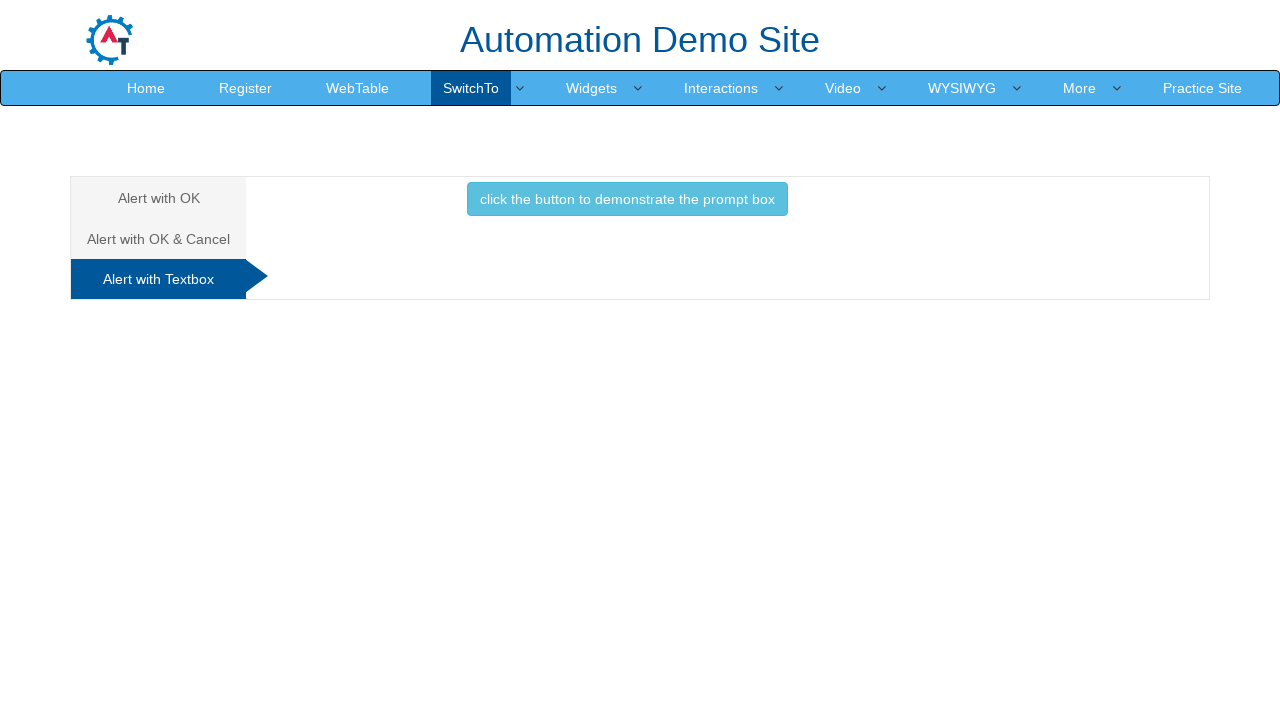

Set up dialog handler to dismiss prompt dialog
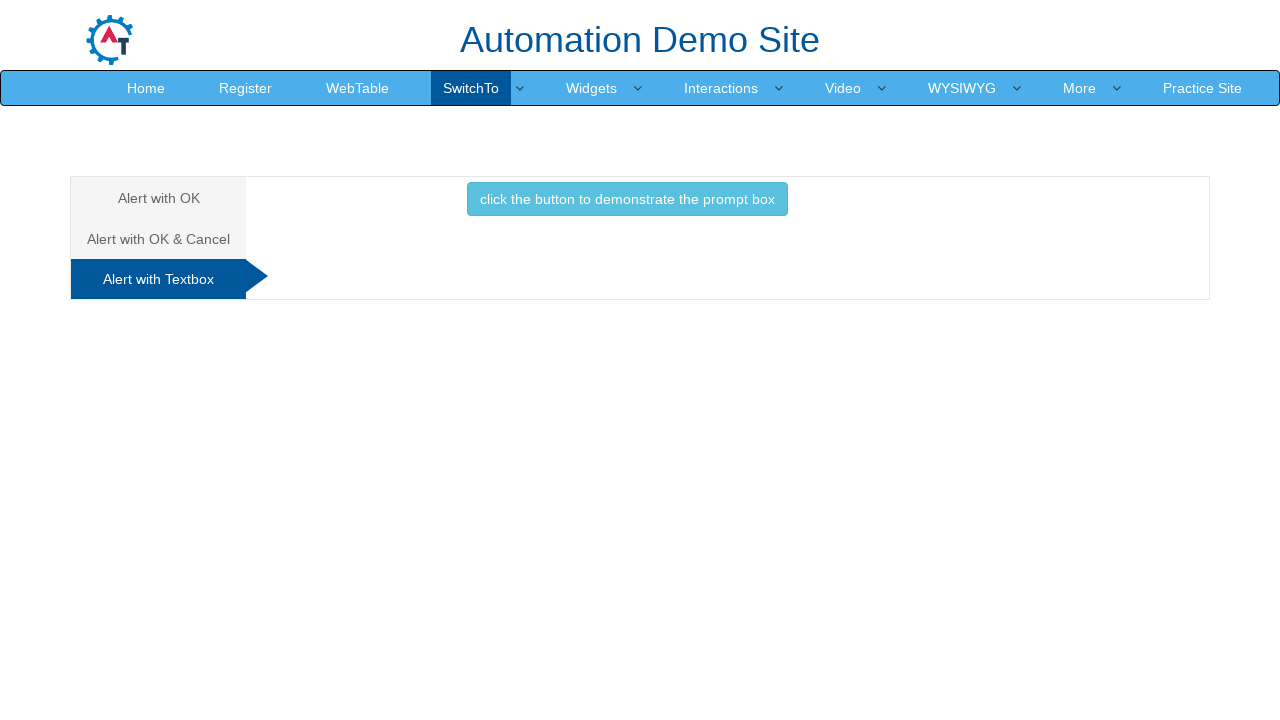

Clicked Textbox button to trigger prompt dialog at (627, 204) on #Textbox
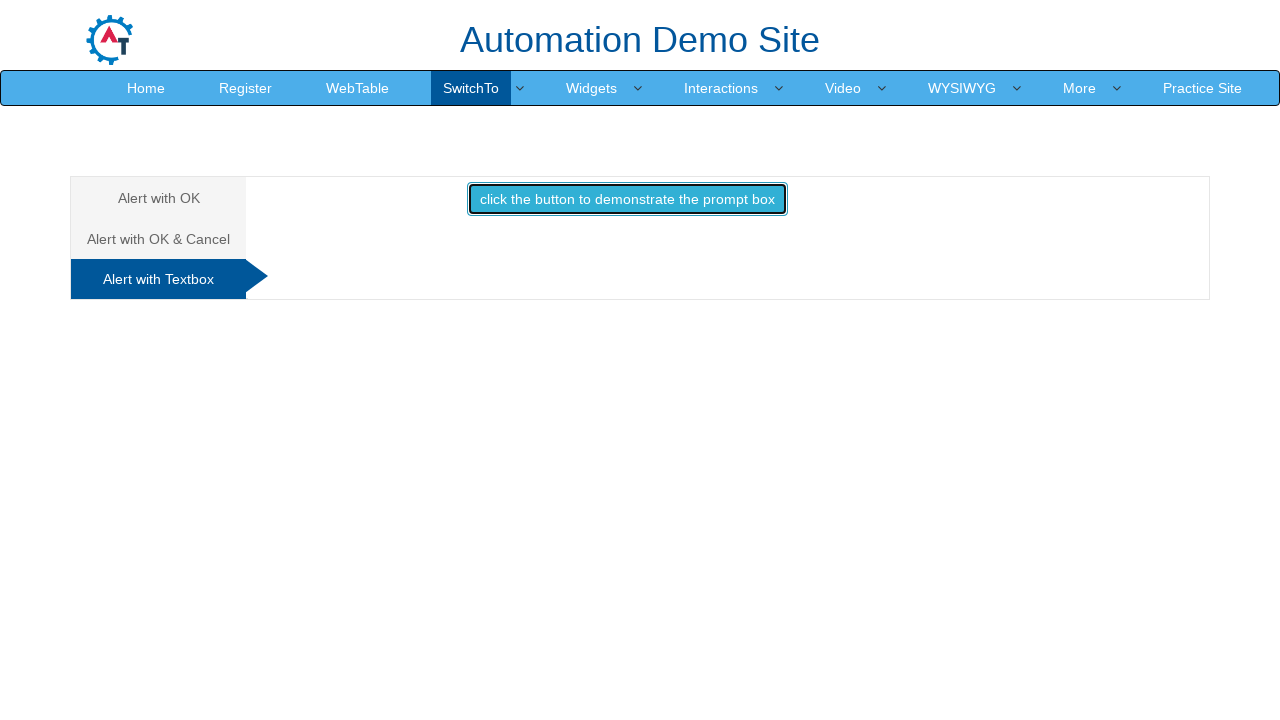

Waited for prompt dialog handling to complete
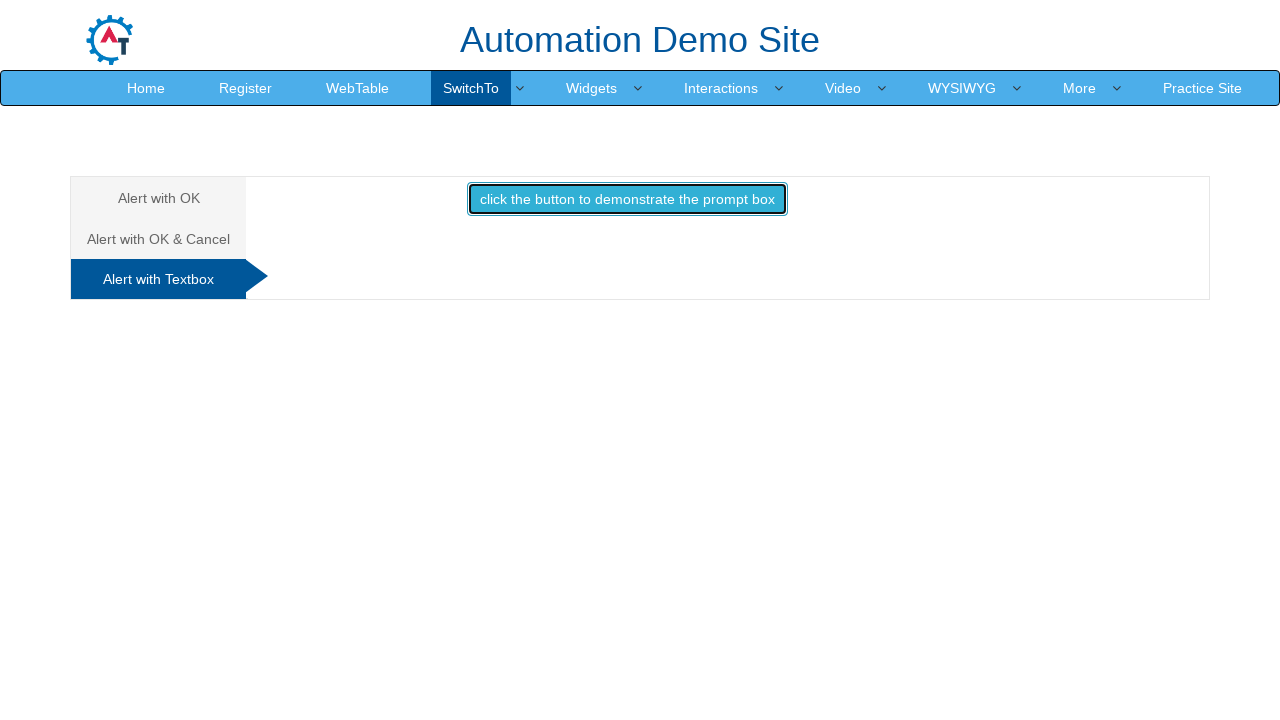

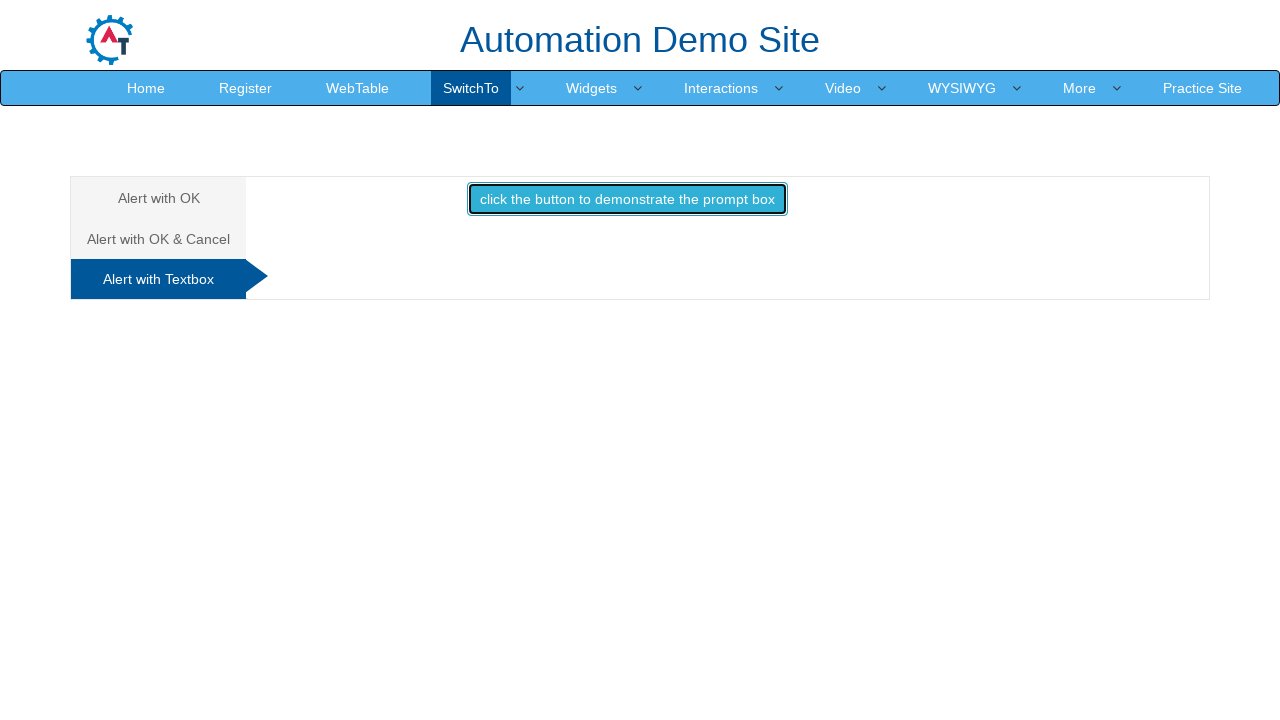